Tests handling a confirm dialog by clicking Cancel

Starting URL: https://testpages.eviltester.com/styled/alerts/alert-test.html

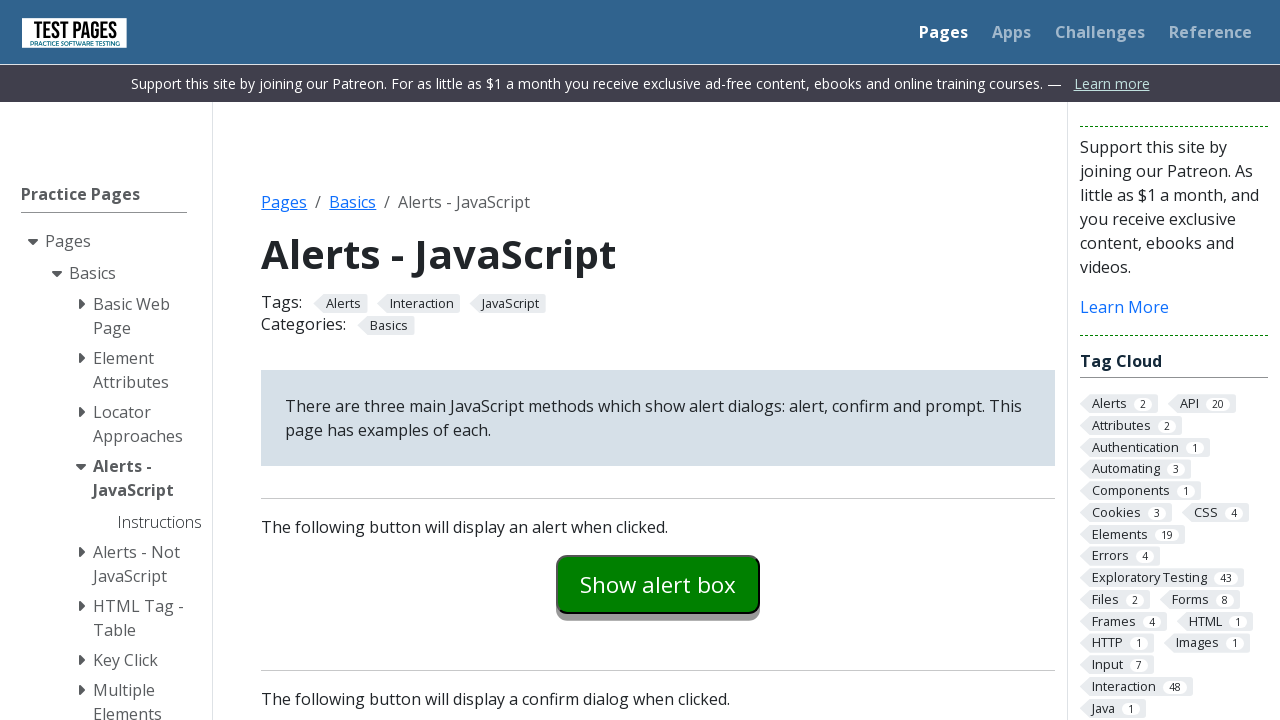

Set up dialog handler to dismiss confirm dialogs
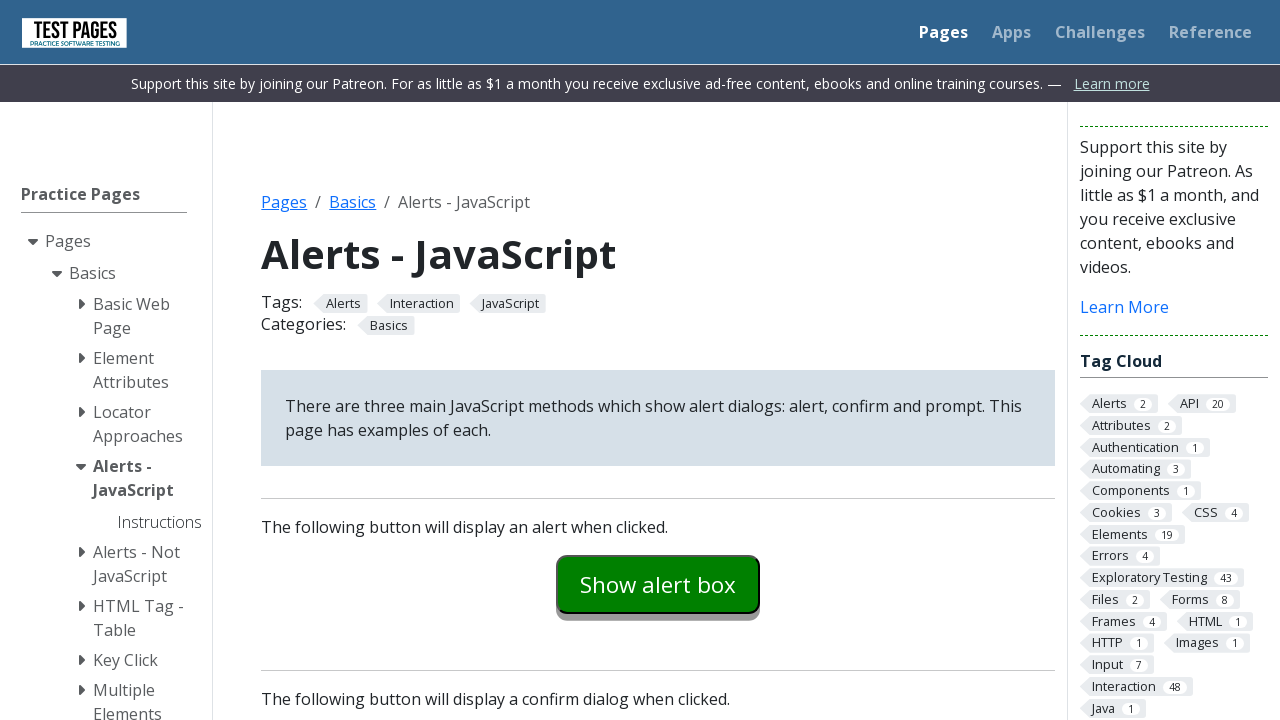

Clicked confirm button to trigger confirm dialog at (658, 360) on #confirmexample
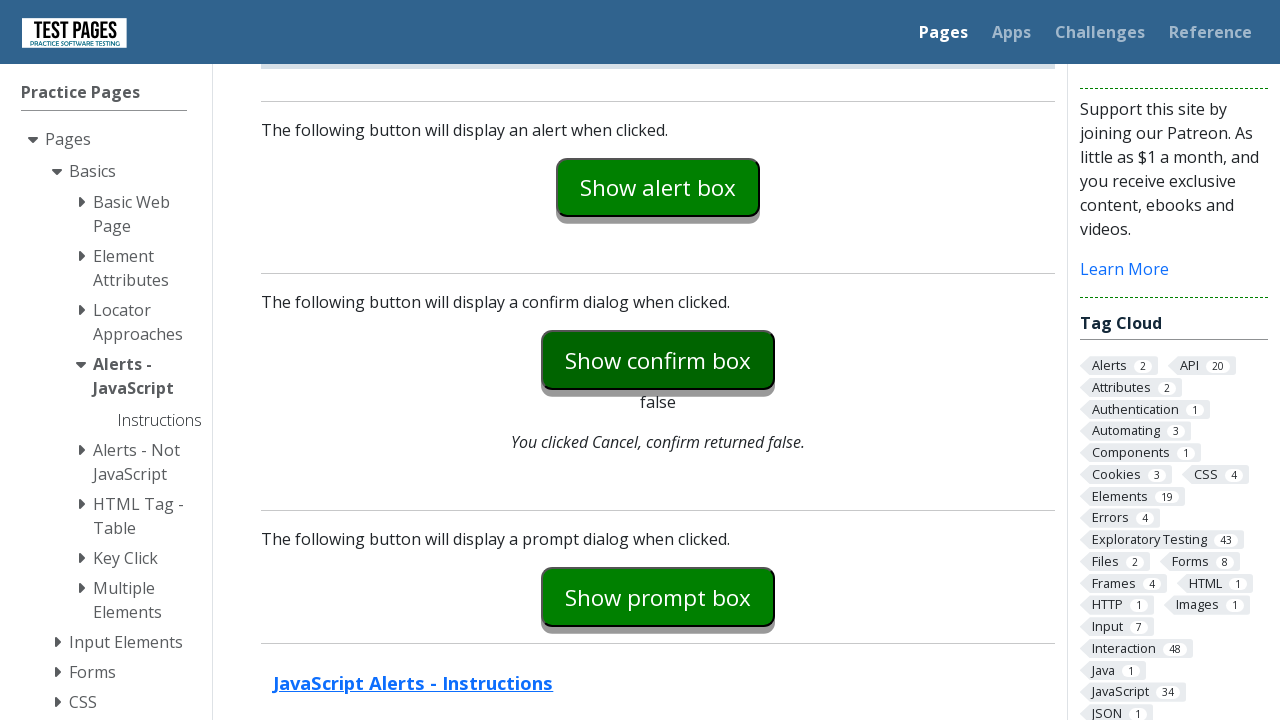

Confirm dialog was dismissed and explanation message appeared
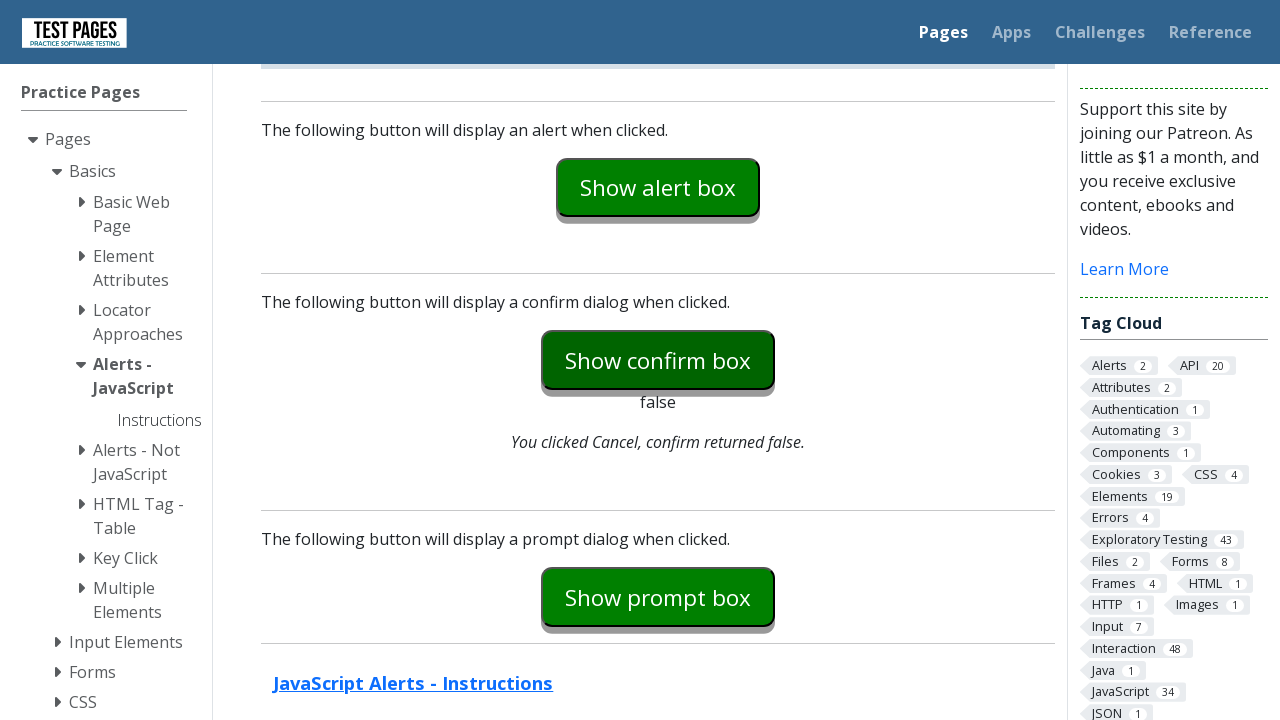

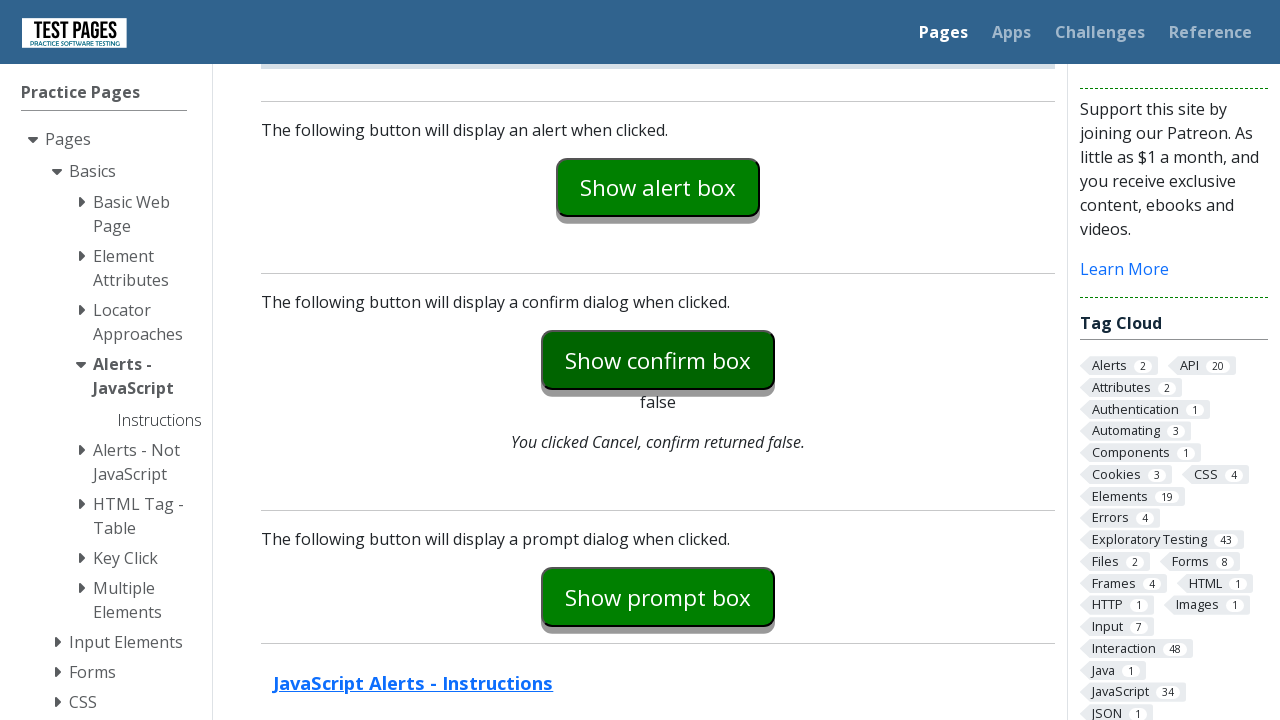